Tests clicking a button with a dynamic ID on the UI Testing Playground site. The button has a dynamically generated ID that changes on each page load, testing the ability to locate elements by CSS class instead of ID.

Starting URL: http://uitestingplayground.com/dynamicid

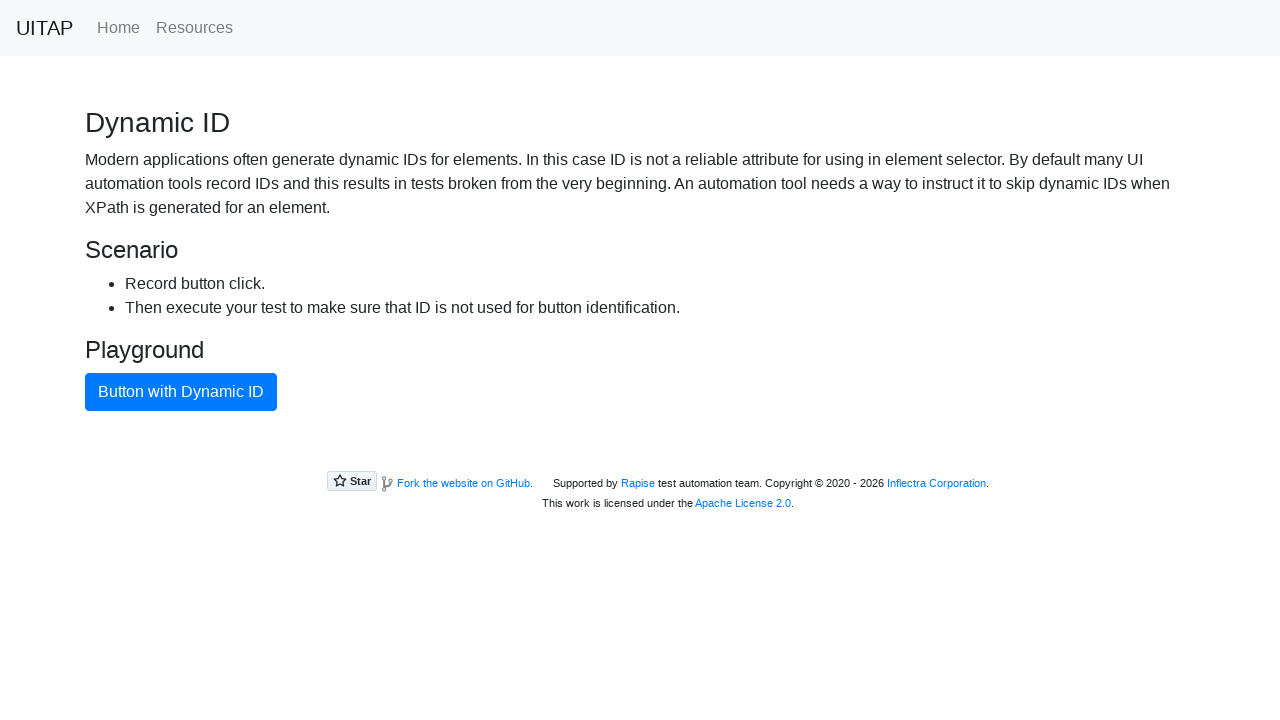

Waited for button with dynamic ID to be visible using CSS class selector
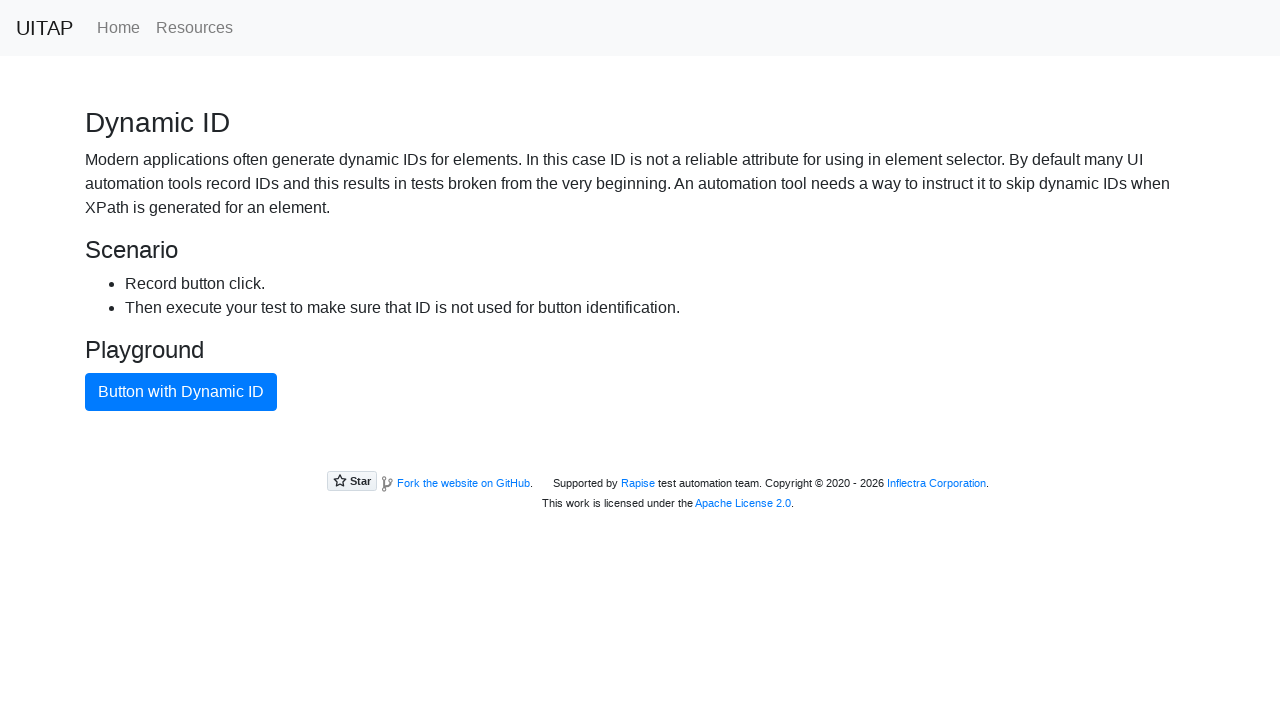

Clicked button with dynamic ID using CSS class selector at (181, 392) on .btn
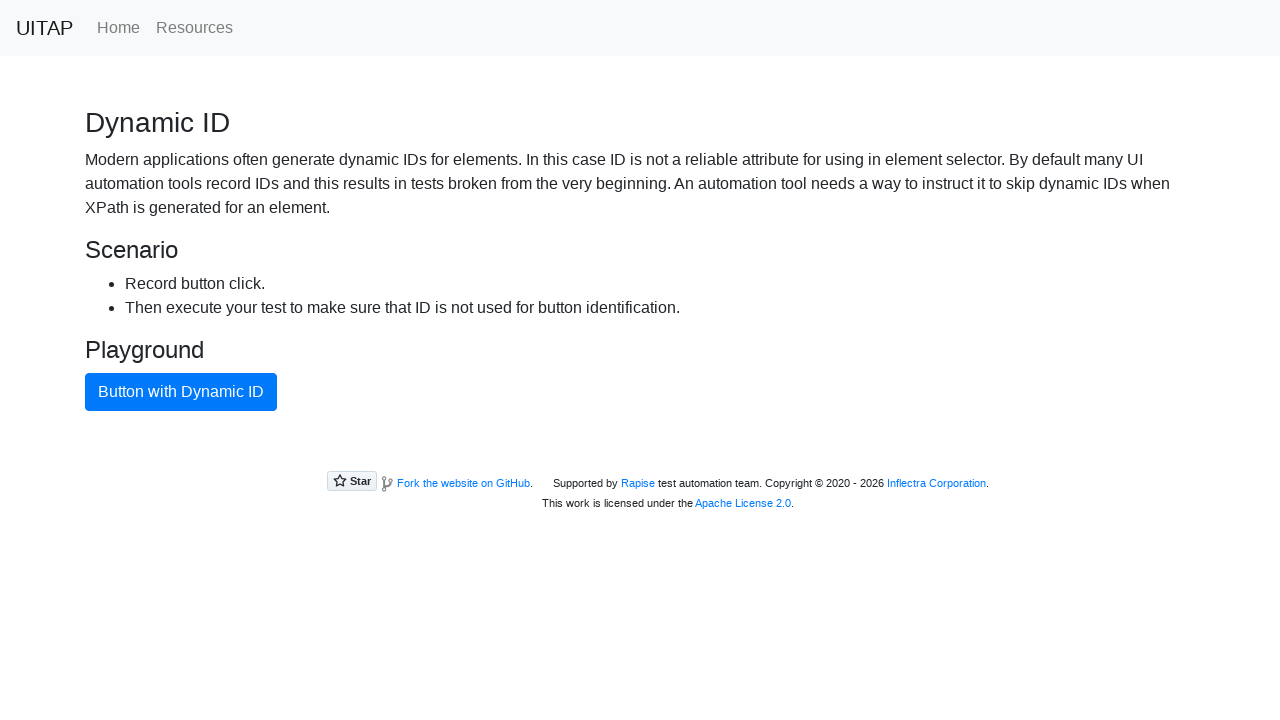

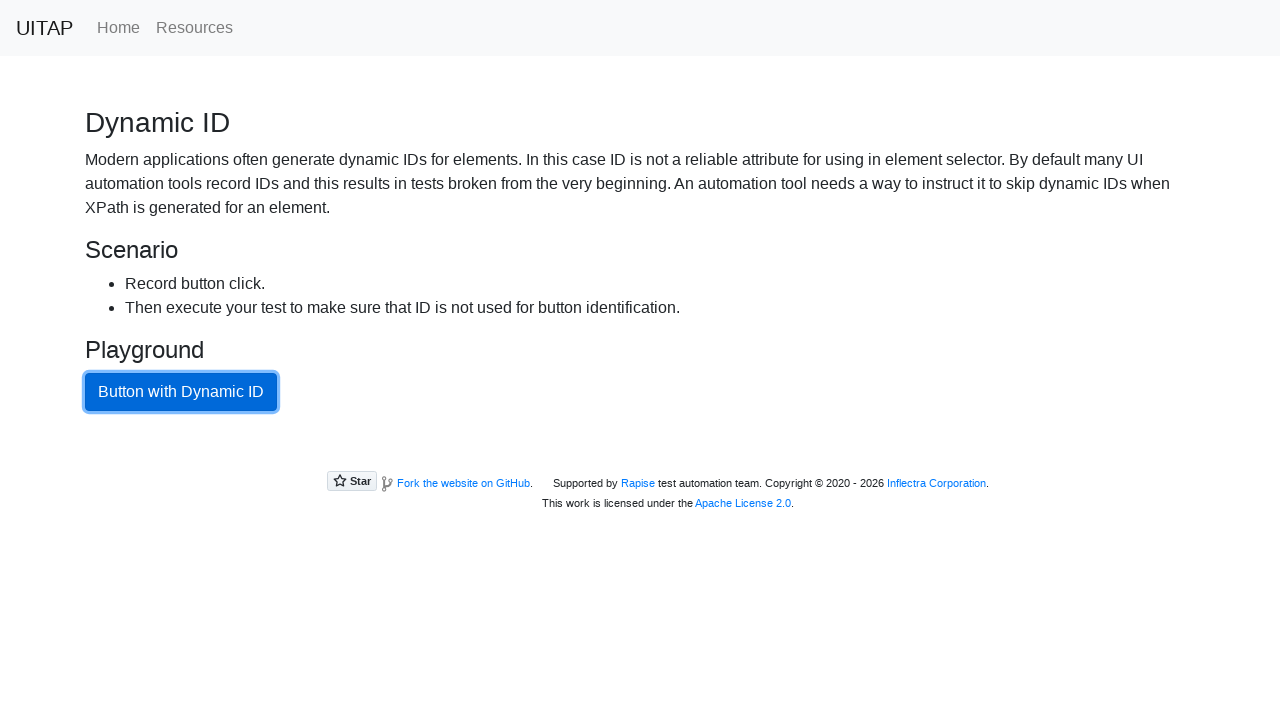